Tests login functionality on LeafTaps application by entering username and password and clicking the login button

Starting URL: http://leaftaps.com/opentaps

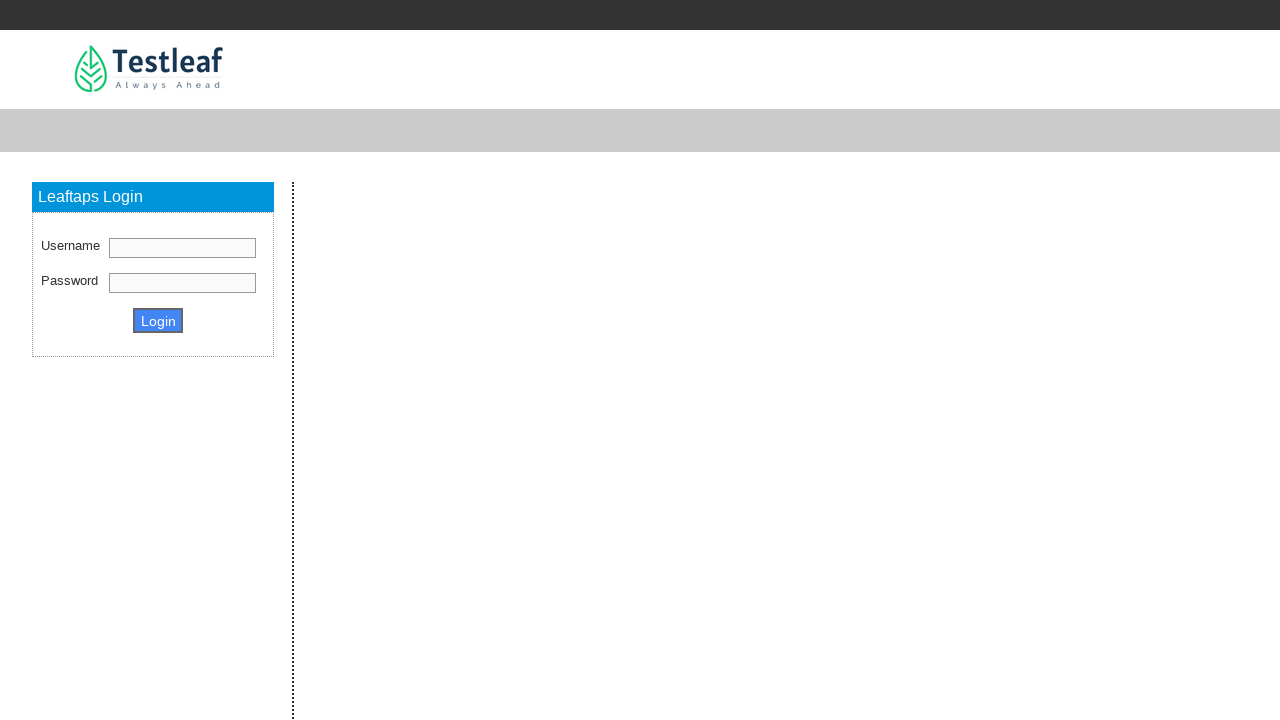

Entered username 'DemoSalesManager' in username field on #username
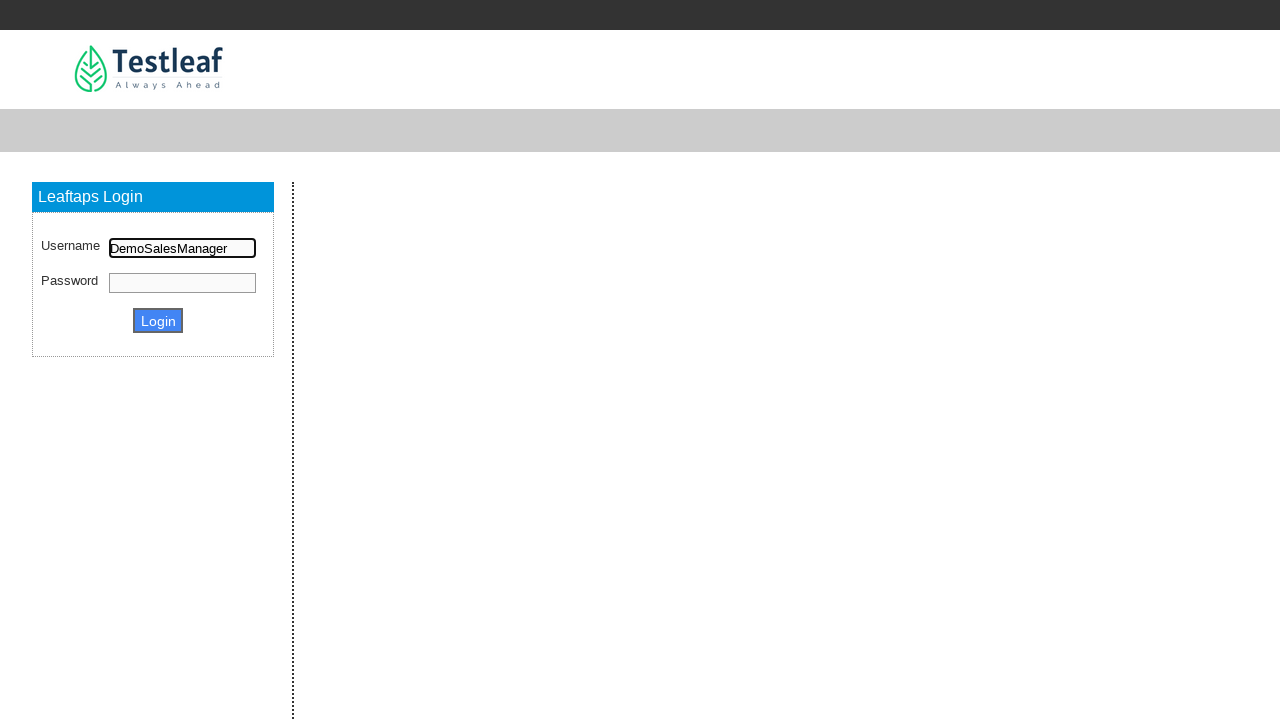

Entered password in password field on #password
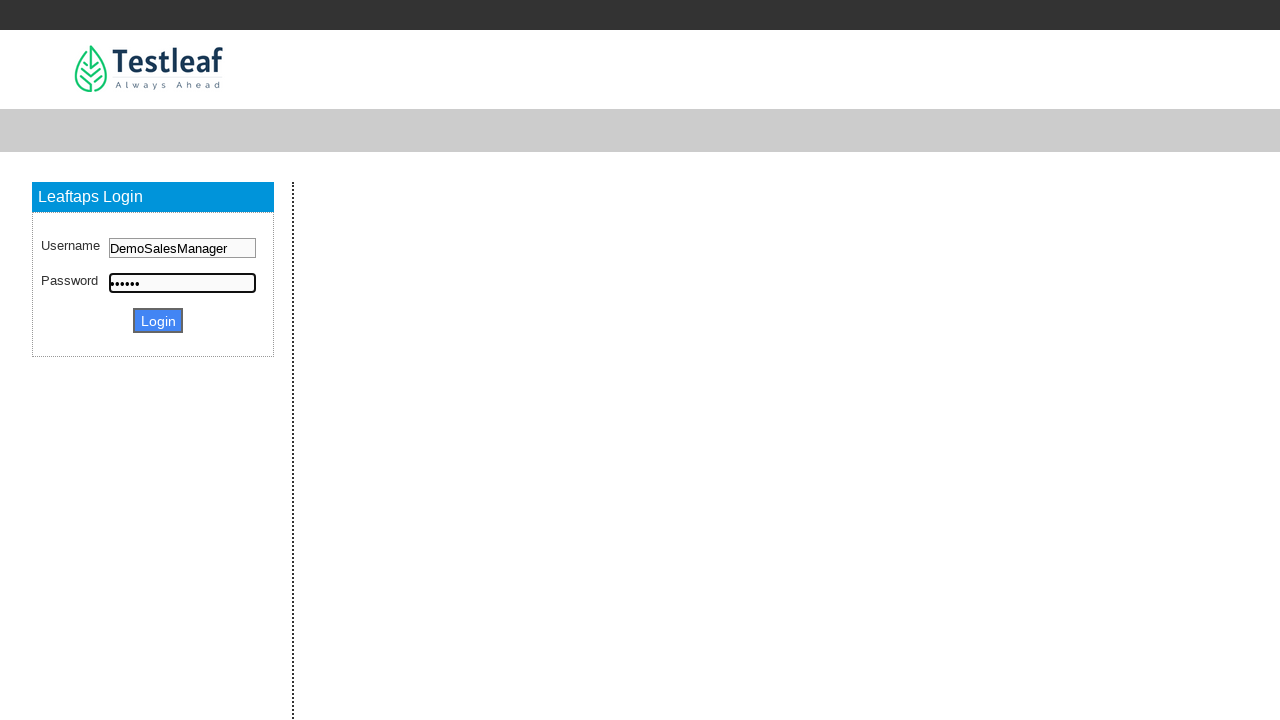

Clicked login button to authenticate at (158, 320) on .decorativeSubmit
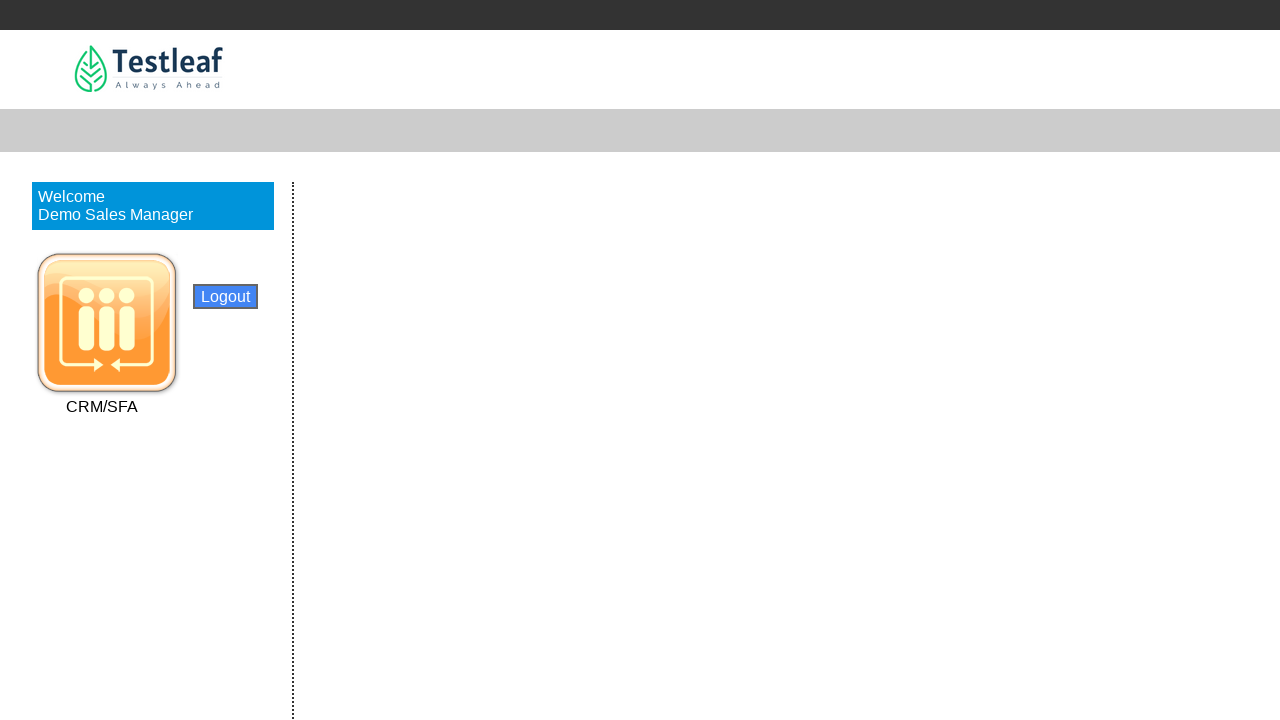

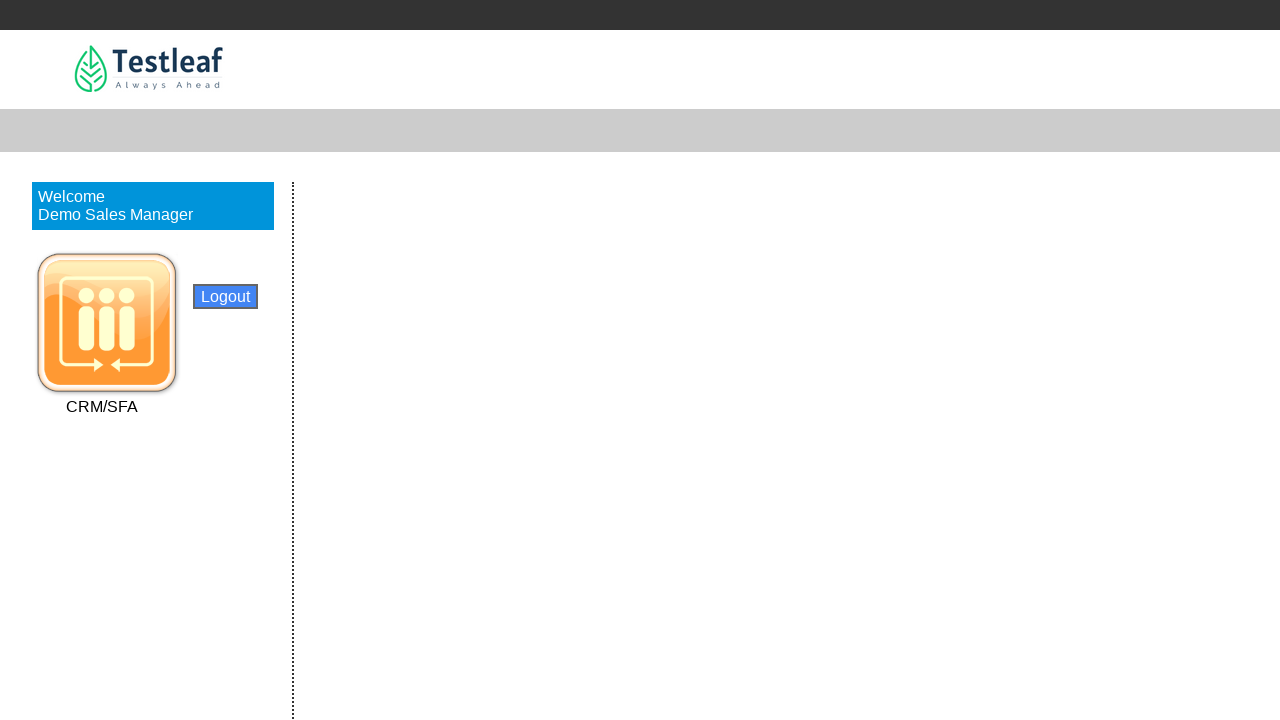